Tests a practice form page with various interactions including form filling, error message verification, password reset flow, and form submission

Starting URL: https://rahulshettyacademy.com/locatorspractice/

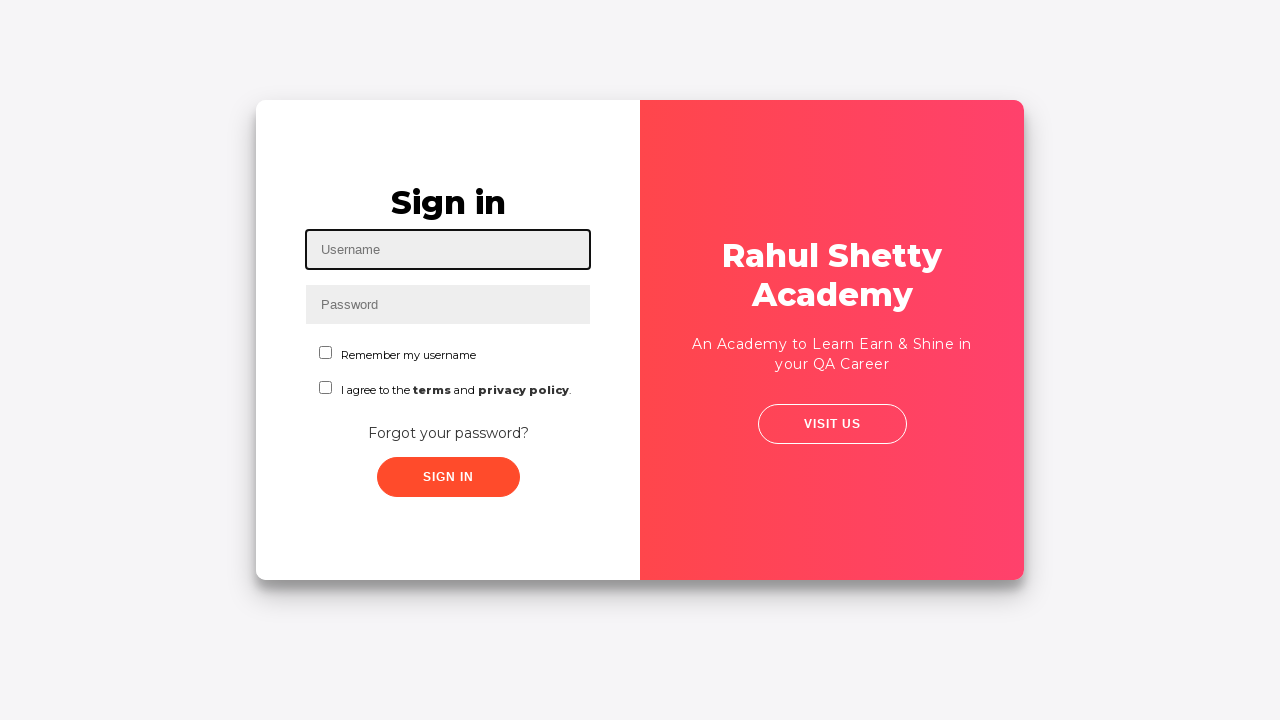

Filled username field with 'rahul' on #inputUsername
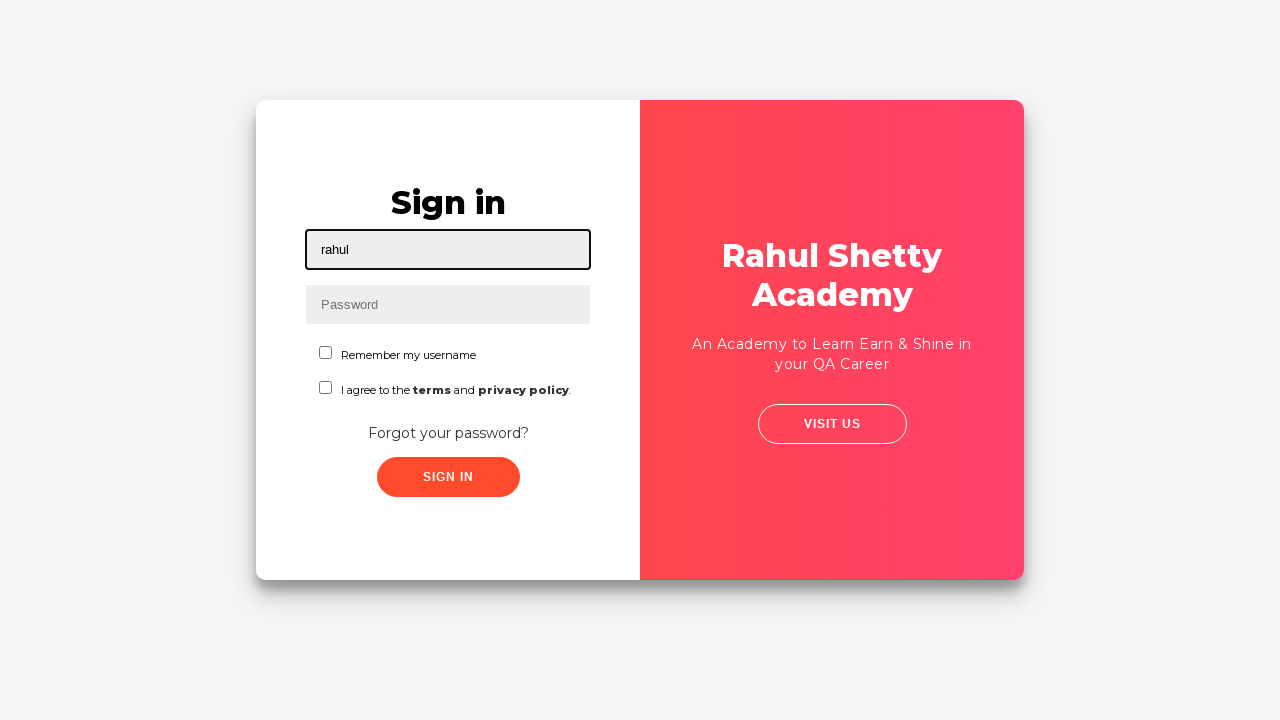

Filled password field with 'hello123' on input[name='inputPassword']
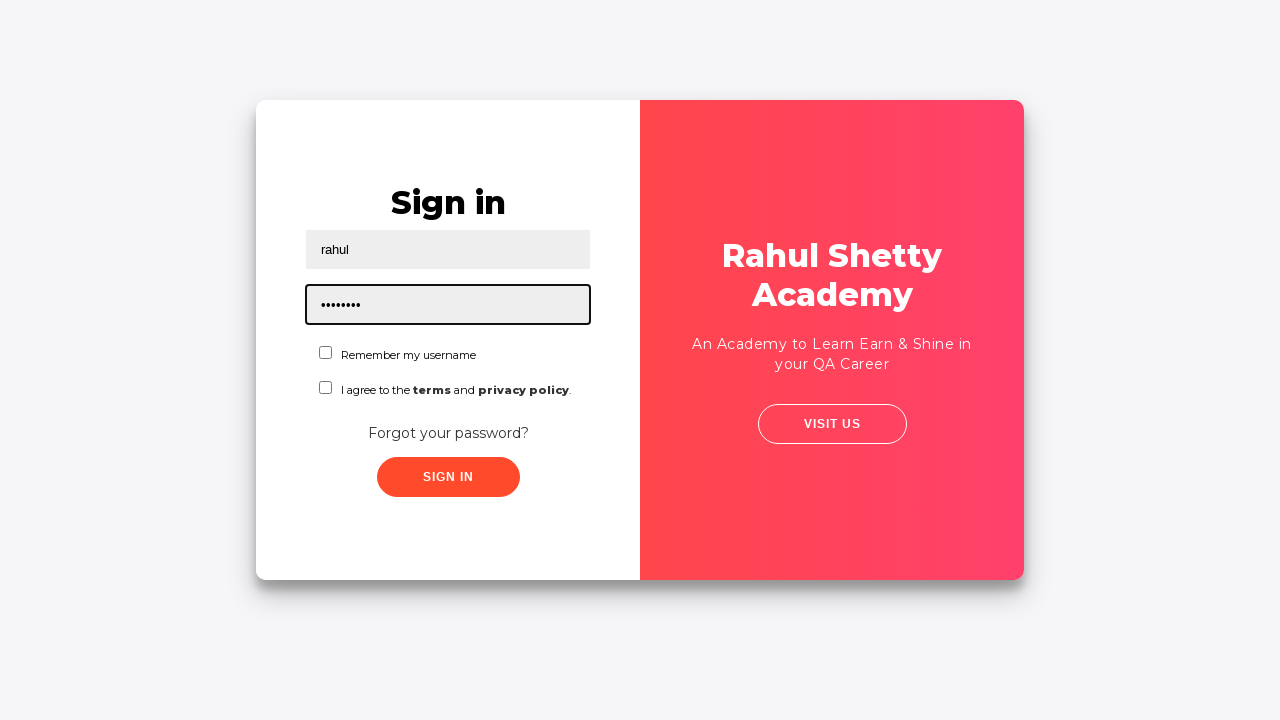

Clicked sign in button at (448, 477) on .signInBtn
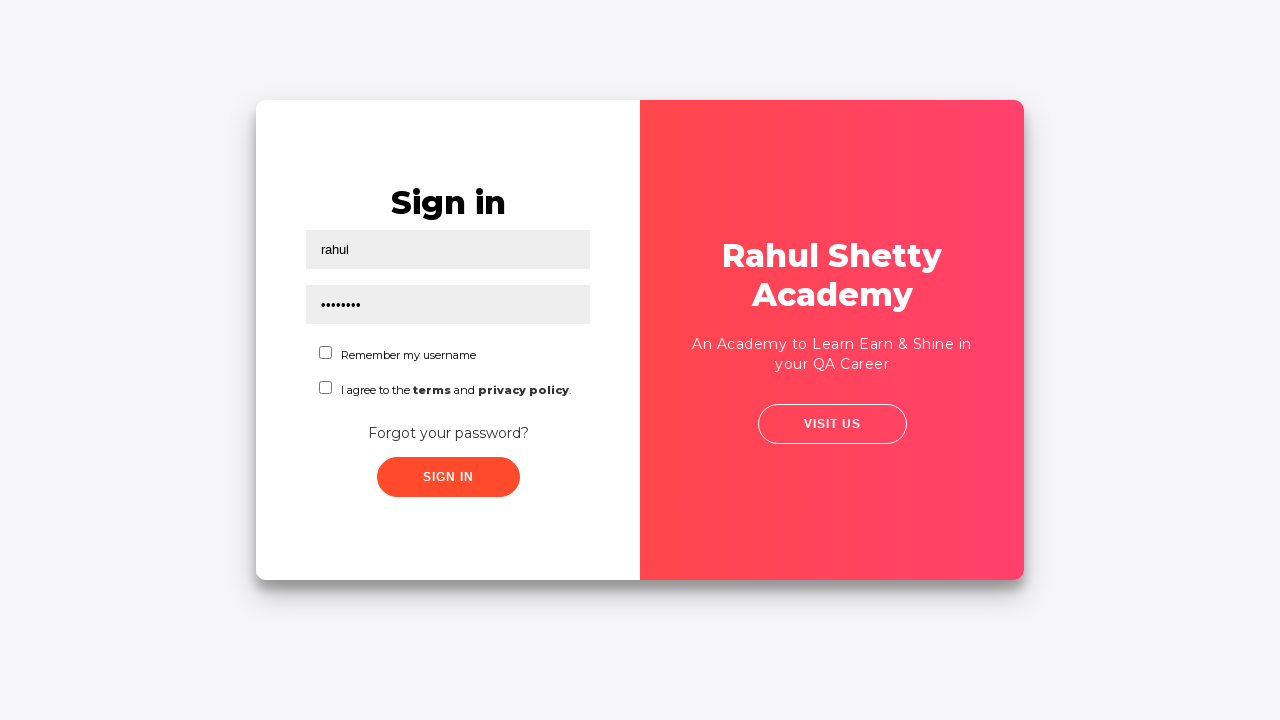

Error message appeared after incorrect login attempt
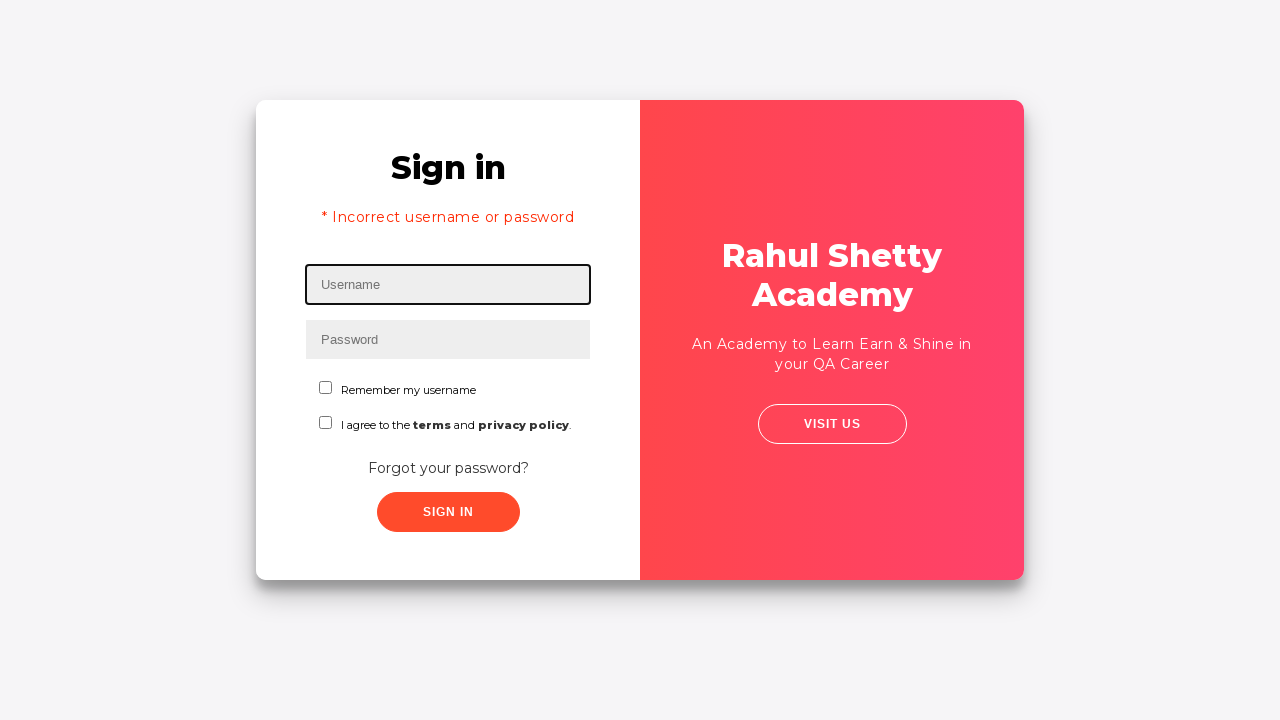

Clicked 'Forgot your password?' link at (448, 468) on text='Forgot your password?'
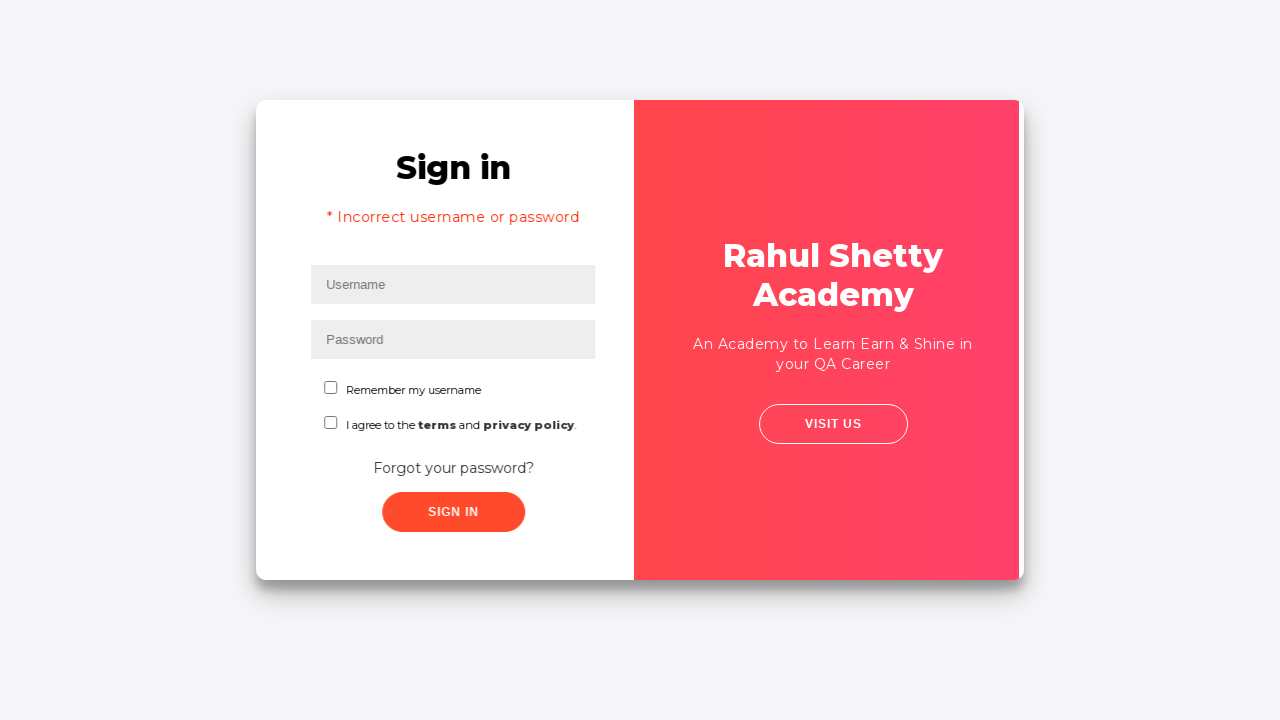

Waited for forgot password form to load
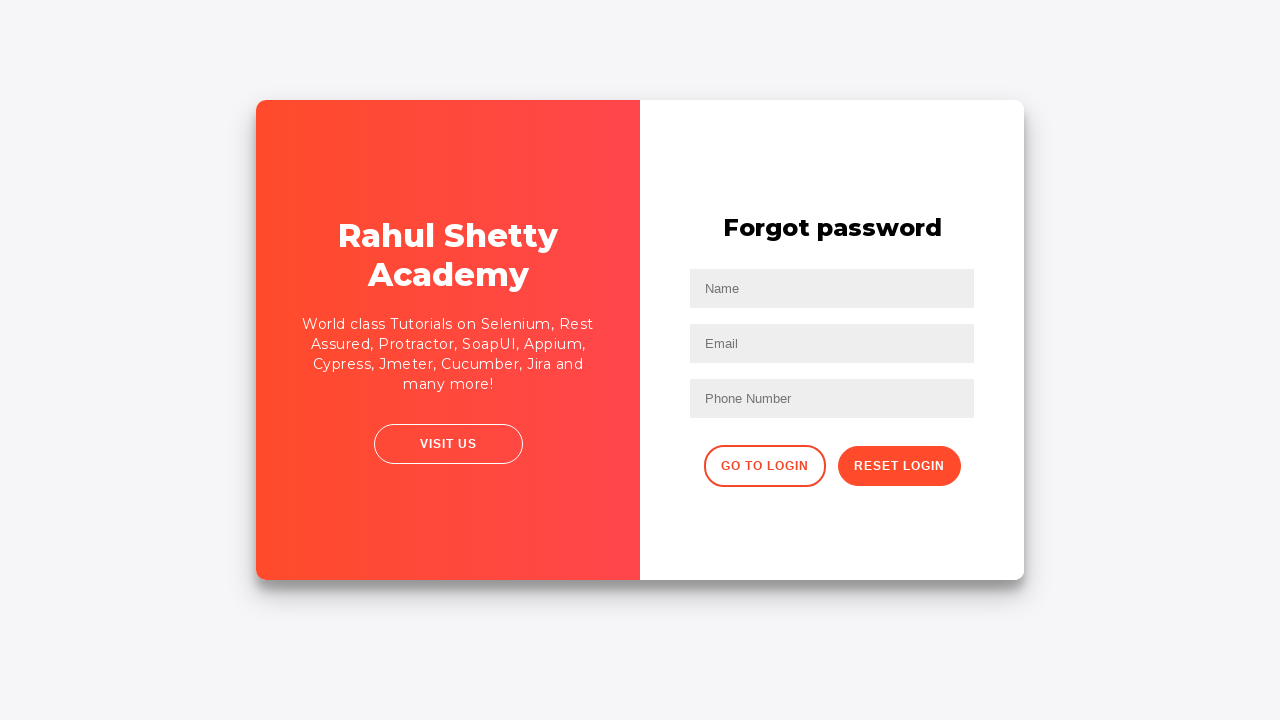

Filled name field with 'John' on input[placeholder='Name']
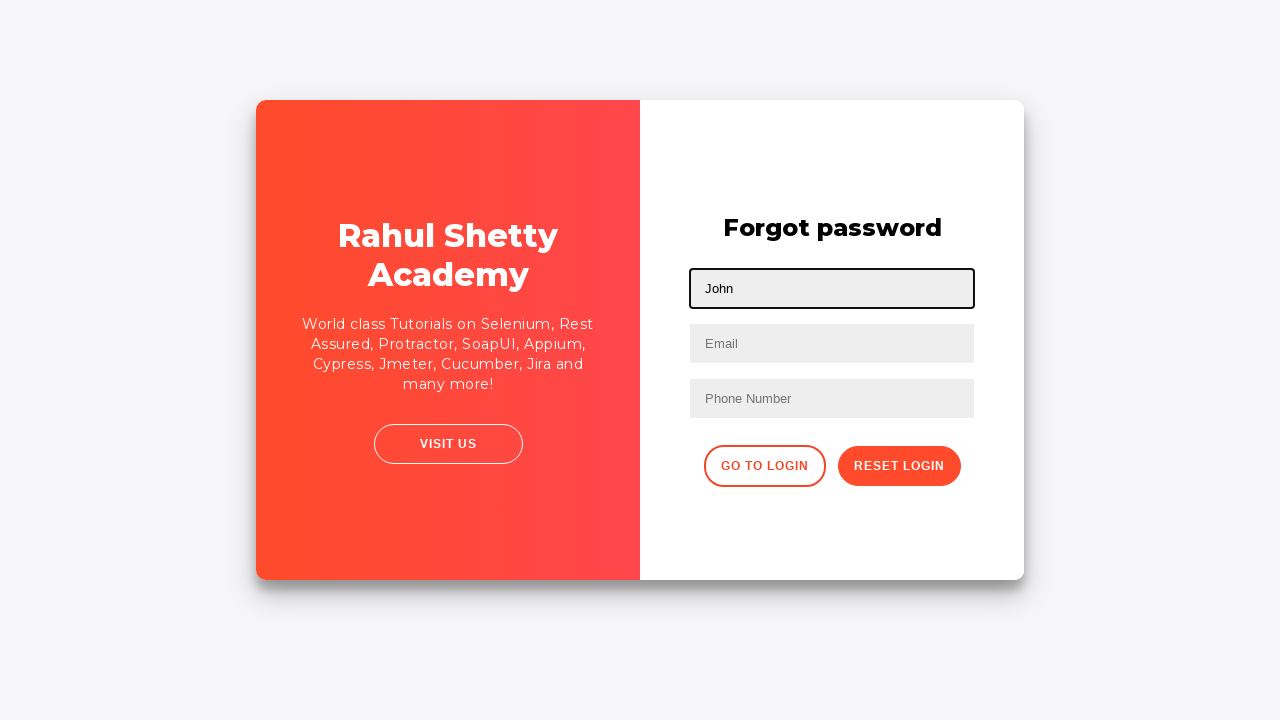

Filled email field with 'john@rsa.com' on input[placeholder='Email']
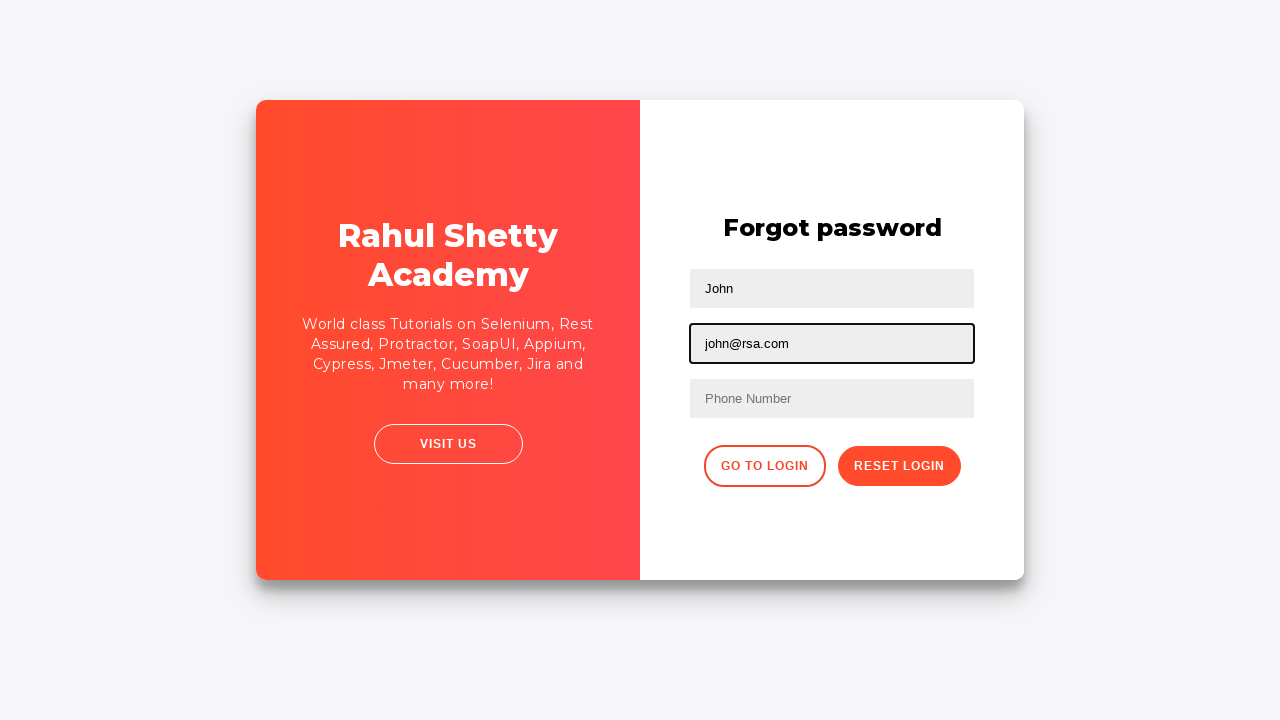

Cleared the third text input field on input[type='text']:nth-child(3)
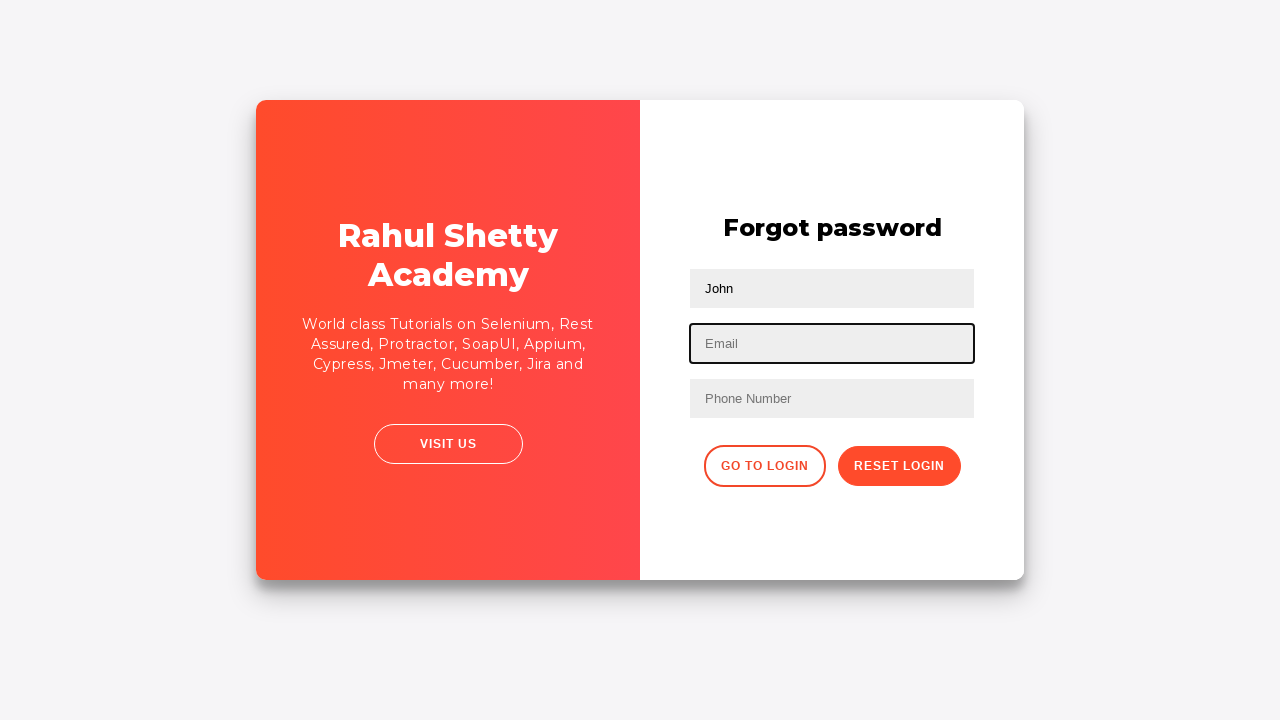

Refilled third text input field with 'john@gmail.com' on input[type='text']:nth-child(3)
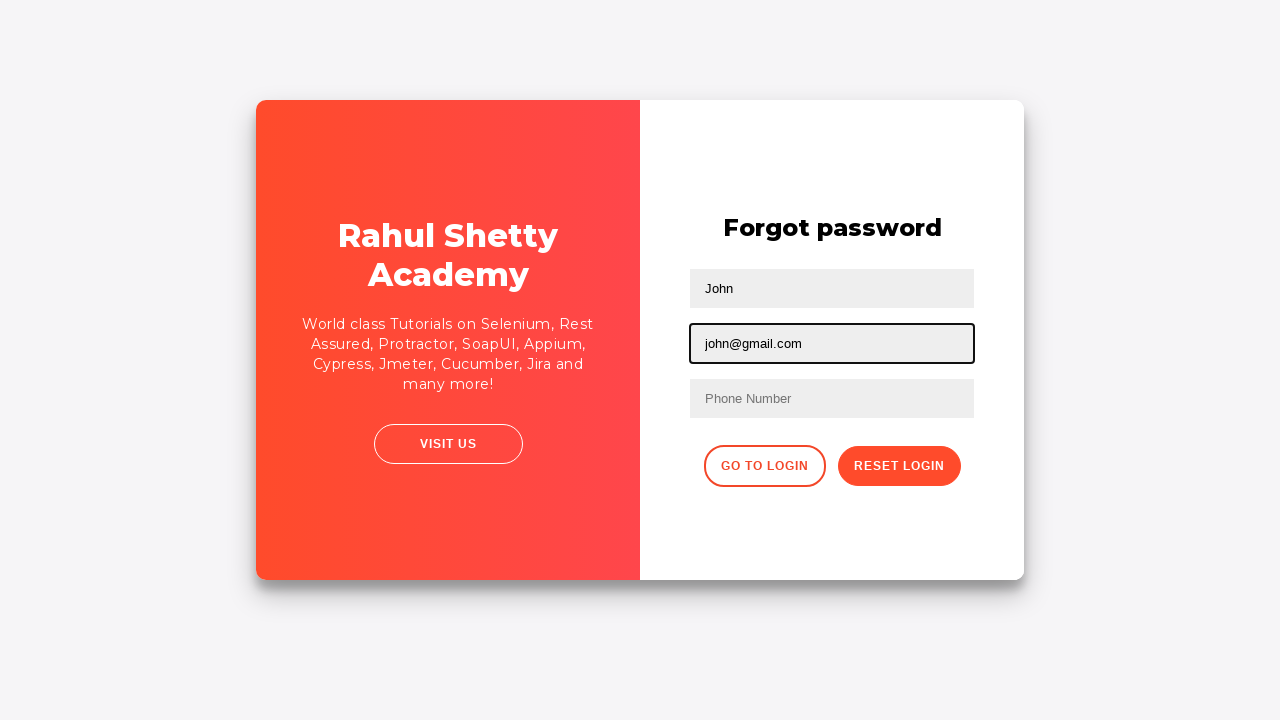

Filled phone number field with '9864353253' on //form/input[3]
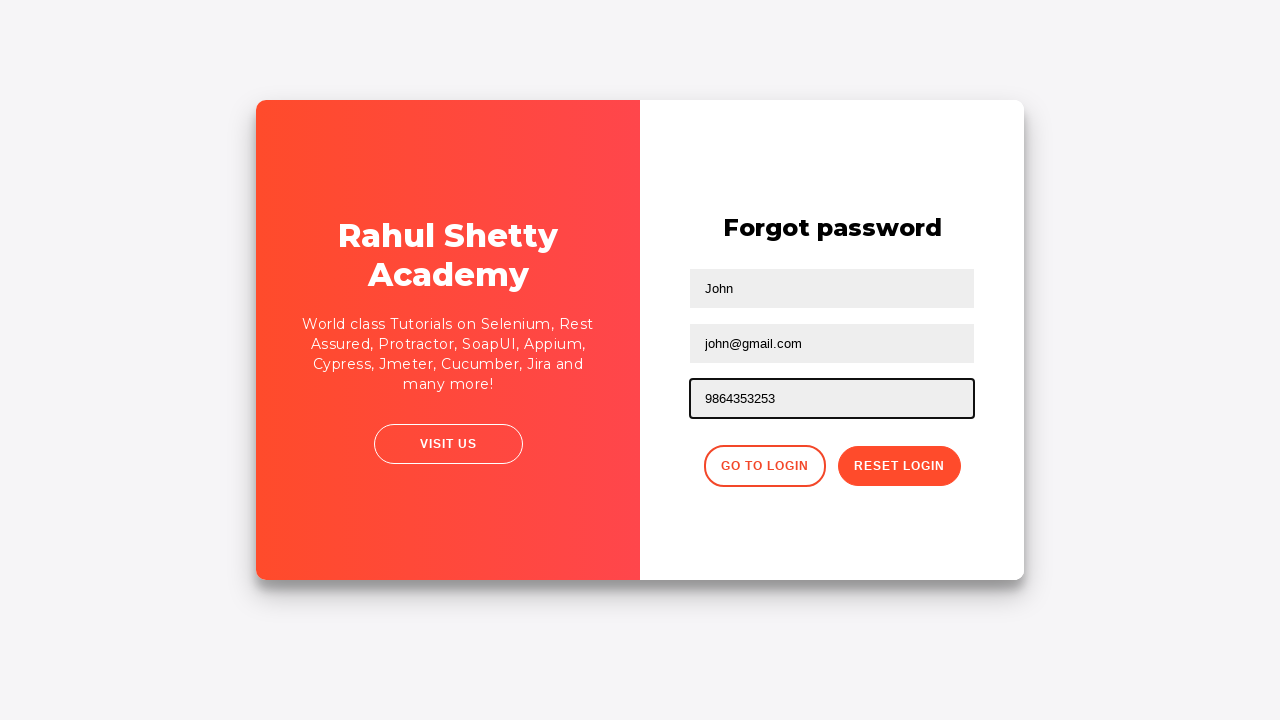

Clicked reset password button at (899, 466) on .reset-pwd-btn
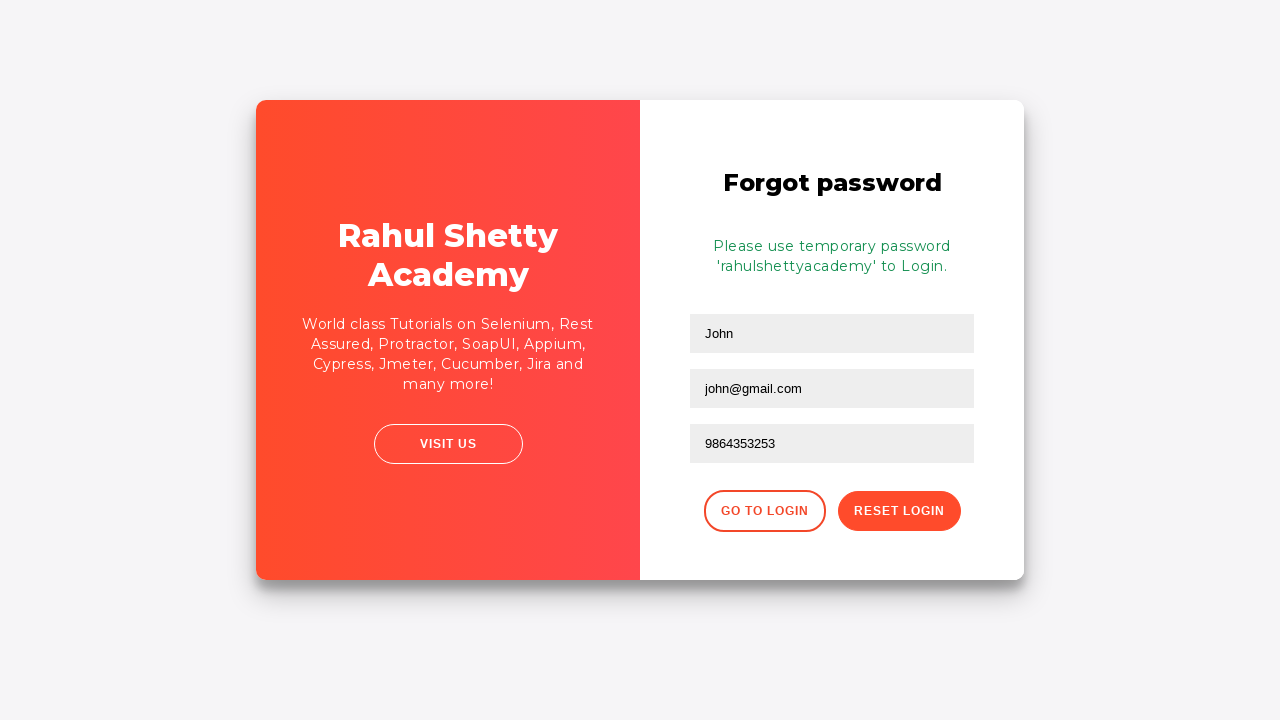

Password reset message displayed
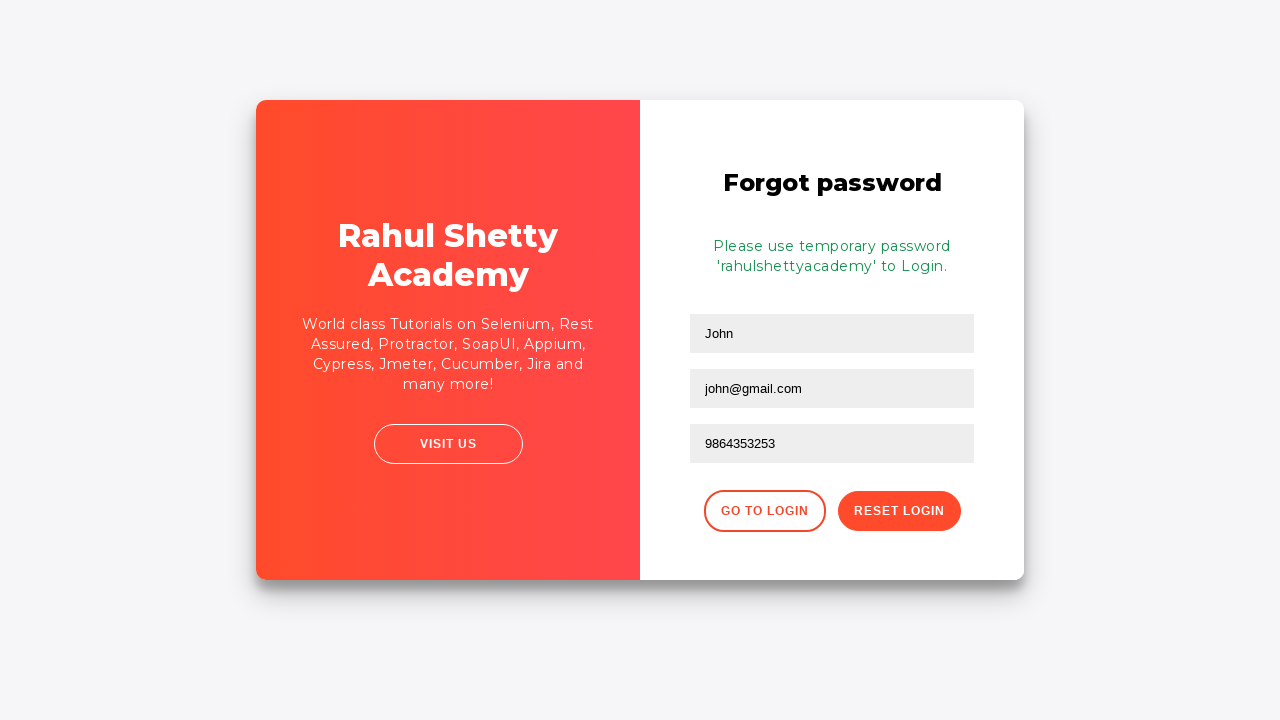

Clicked button to return to login page at (764, 511) on xpath=//div[@class='forgot-pwd-btn-conainer']/button[1]
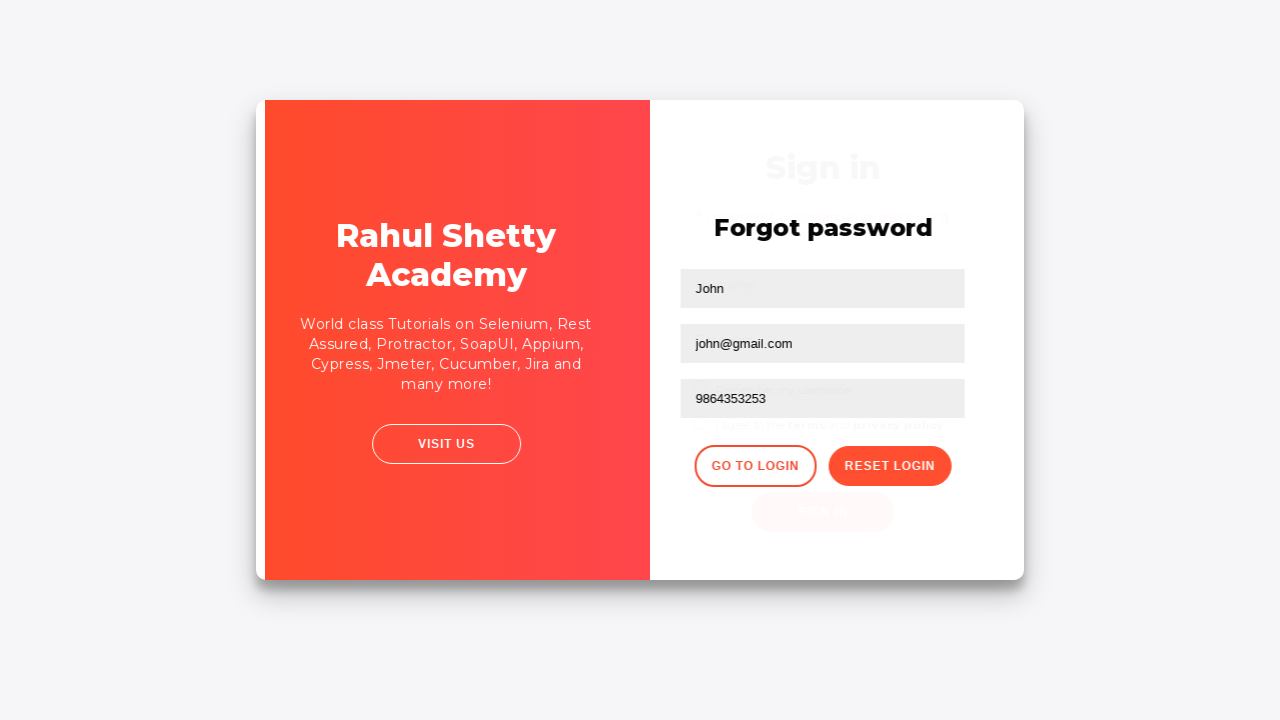

Waited for page transition back to login
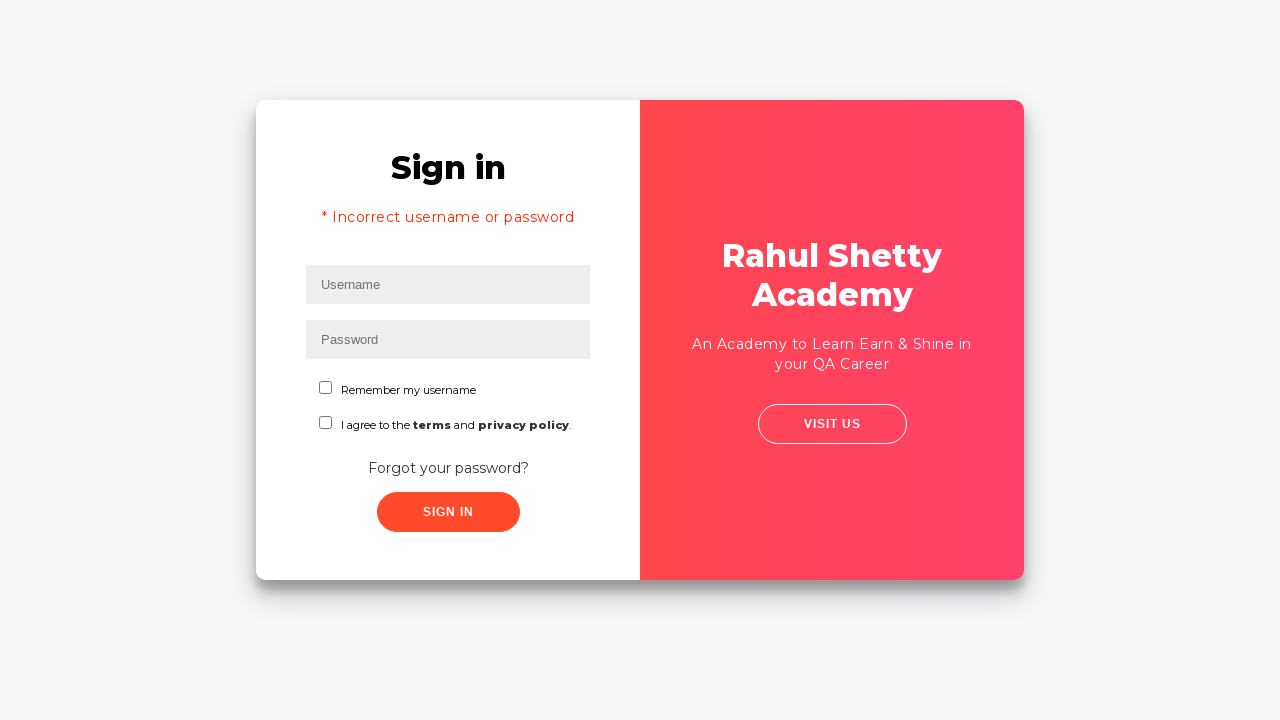

Filled username field with 'rahul' for second login attempt on #inputUsername
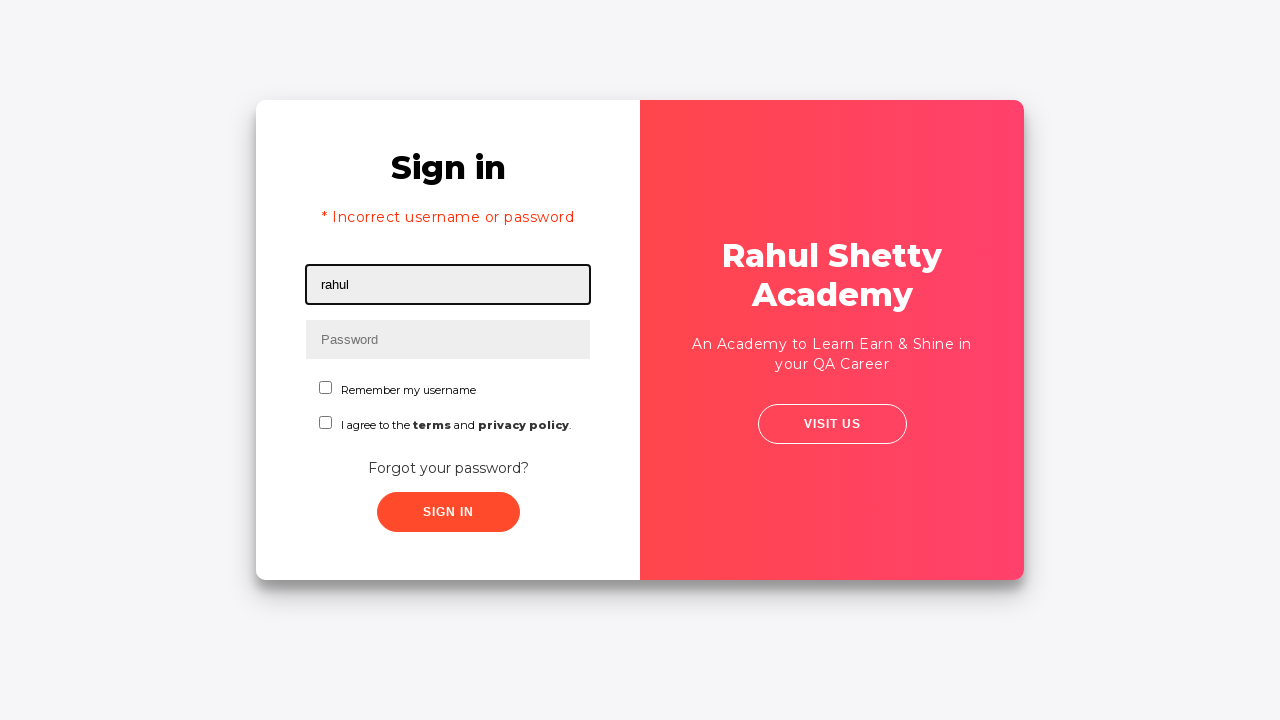

Filled password field with correct credentials 'rahulshettyacademy' on input[type*='pass']
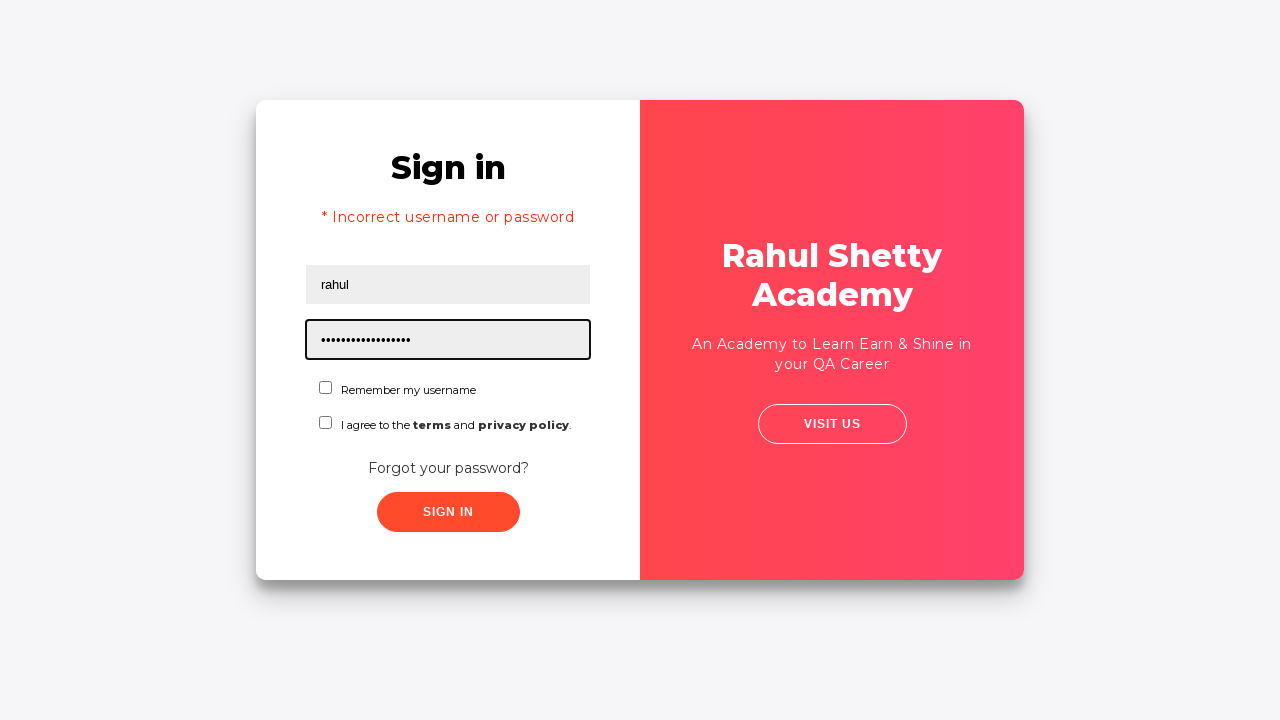

Checked the agreement checkbox at (326, 388) on #chkboxOne
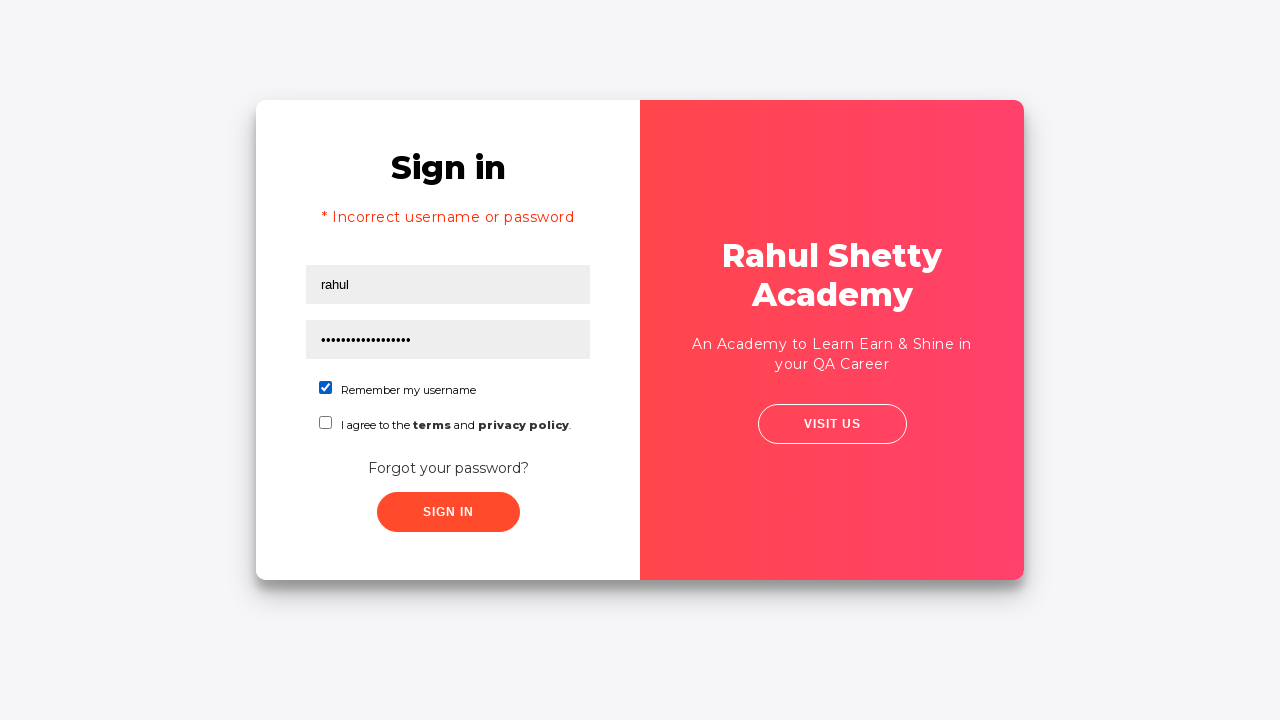

Clicked submit button to complete login at (448, 512) on button.submit
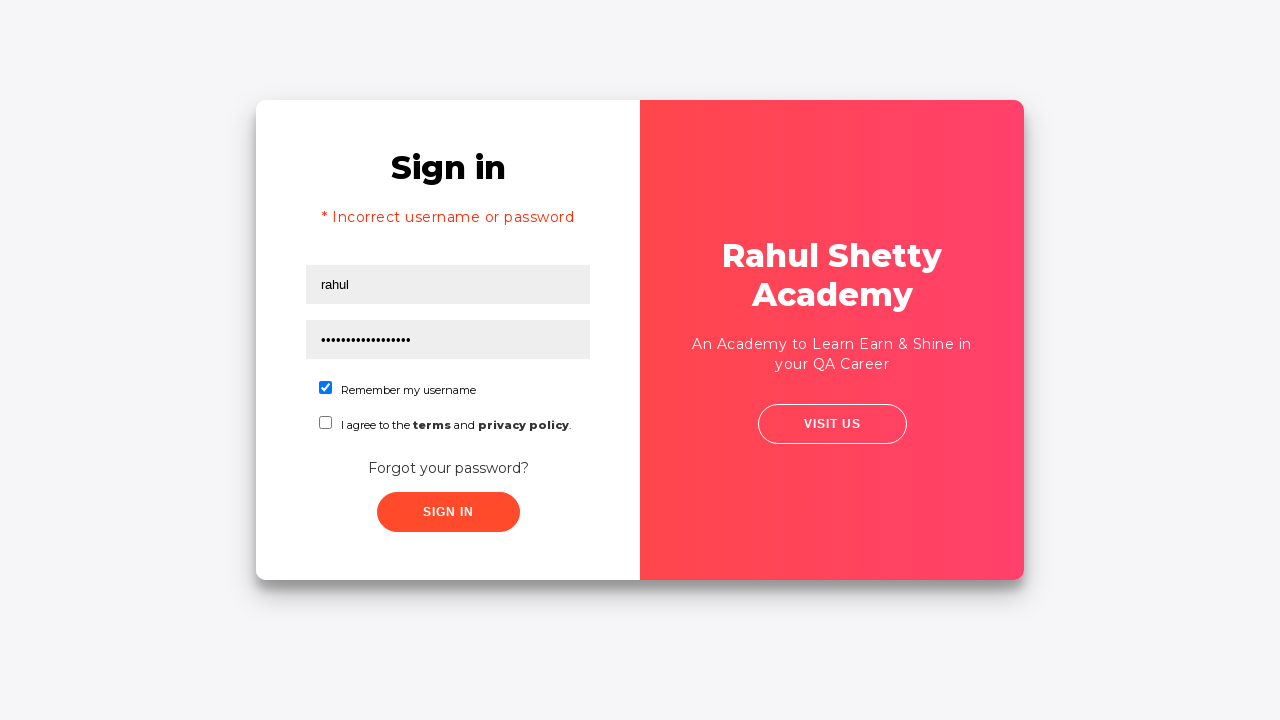

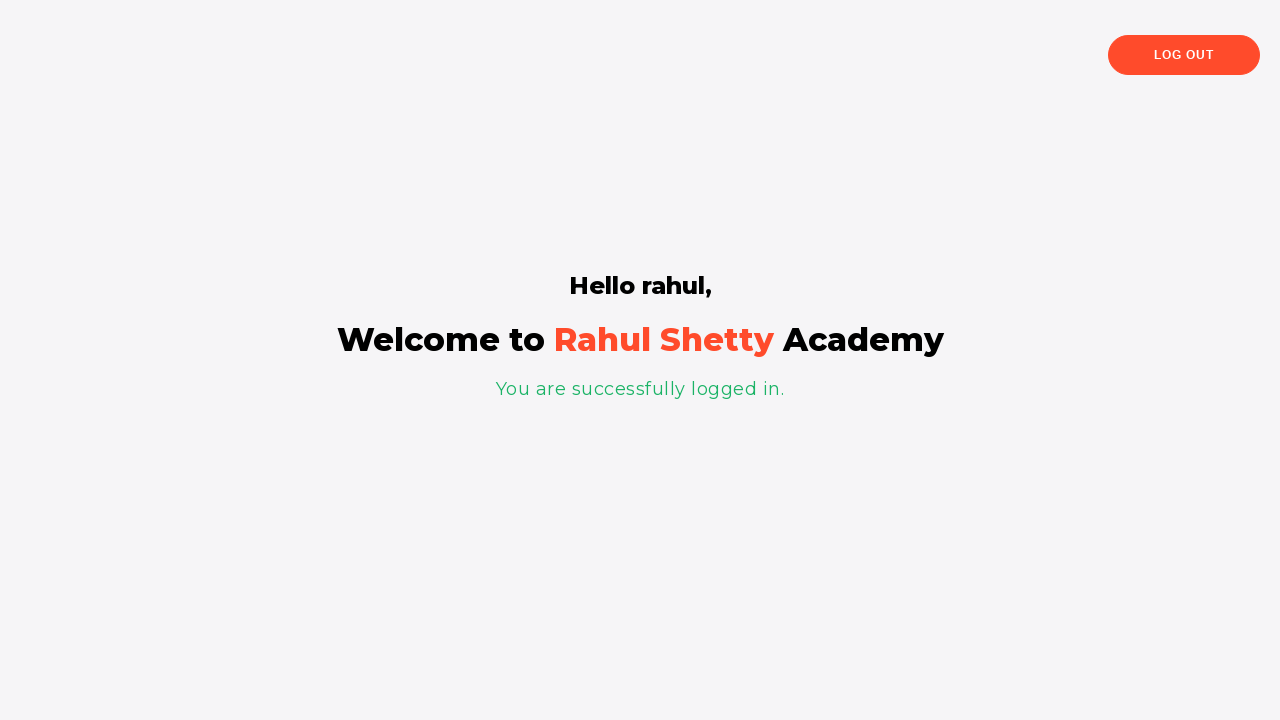